Tests partial link text locator by finding a link containing partial text, extracting attributes, and clicking

Starting URL: http://omayo.blogspot.com

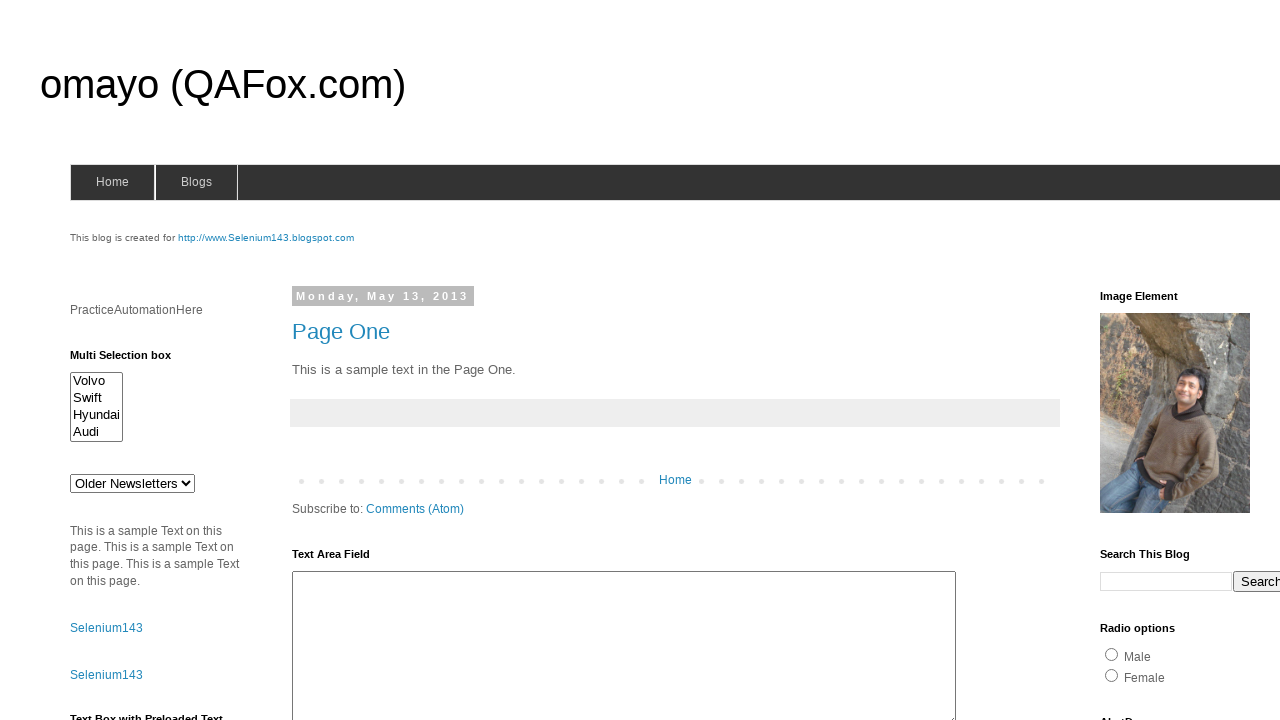

Located link element containing partial text 'diumdev'
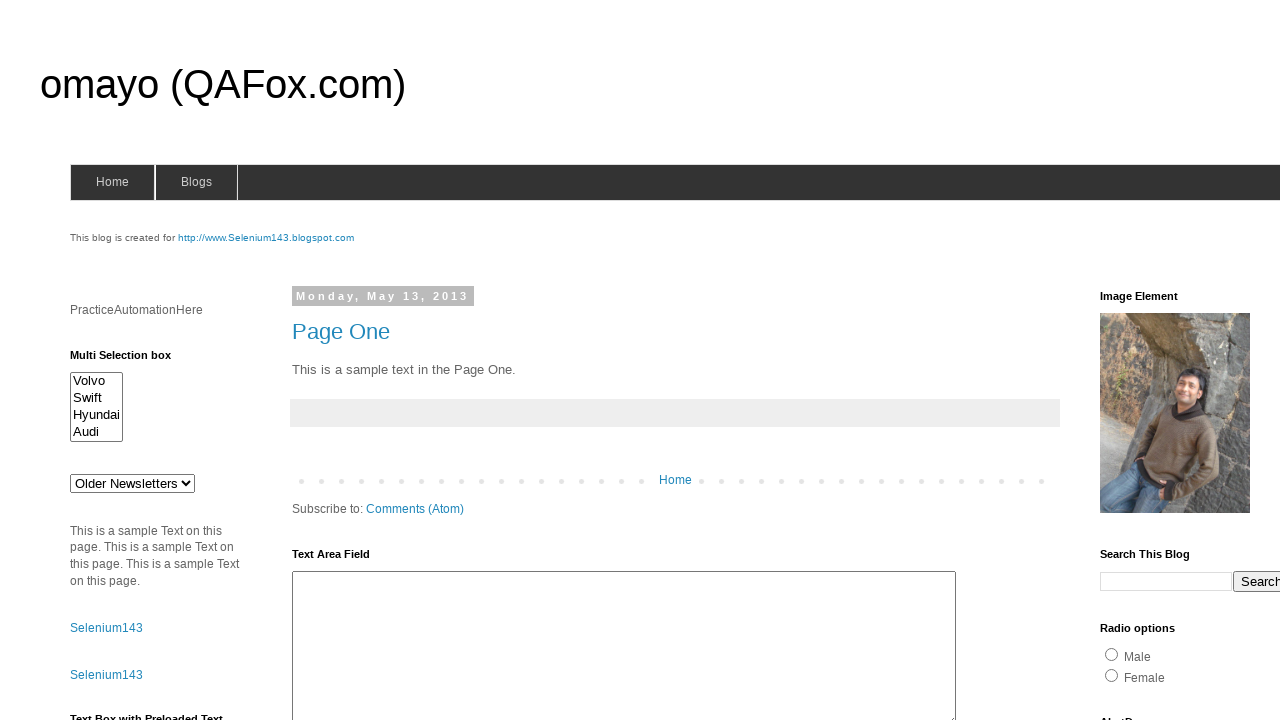

Extracted and printed visible text from link
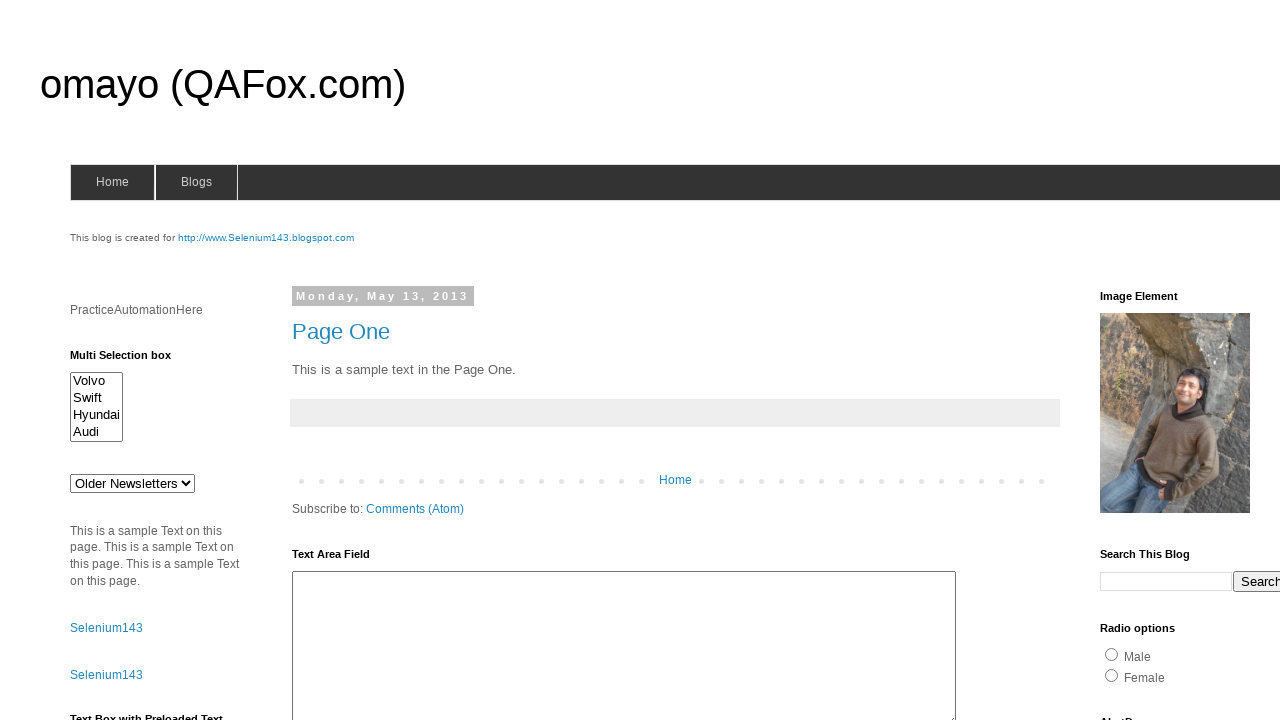

Extracted and printed href attribute from link
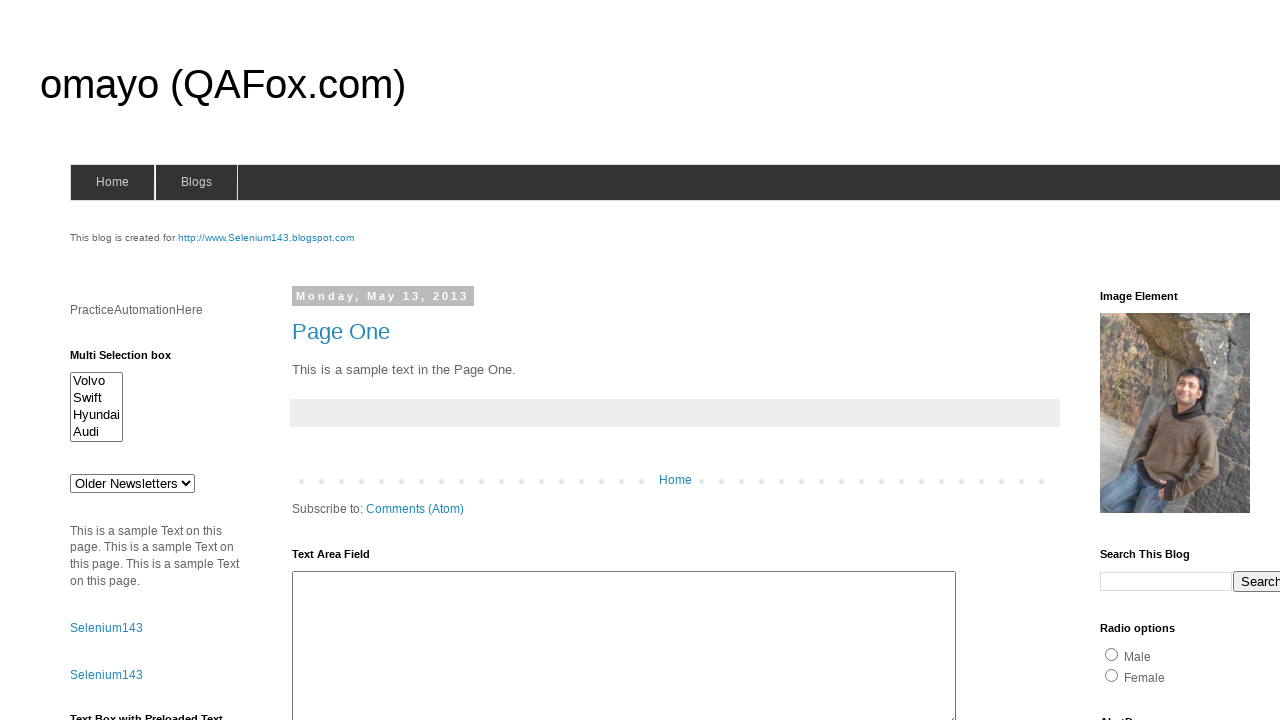

Clicked on the partial link text link at (1160, 360) on a:has-text('diumdev')
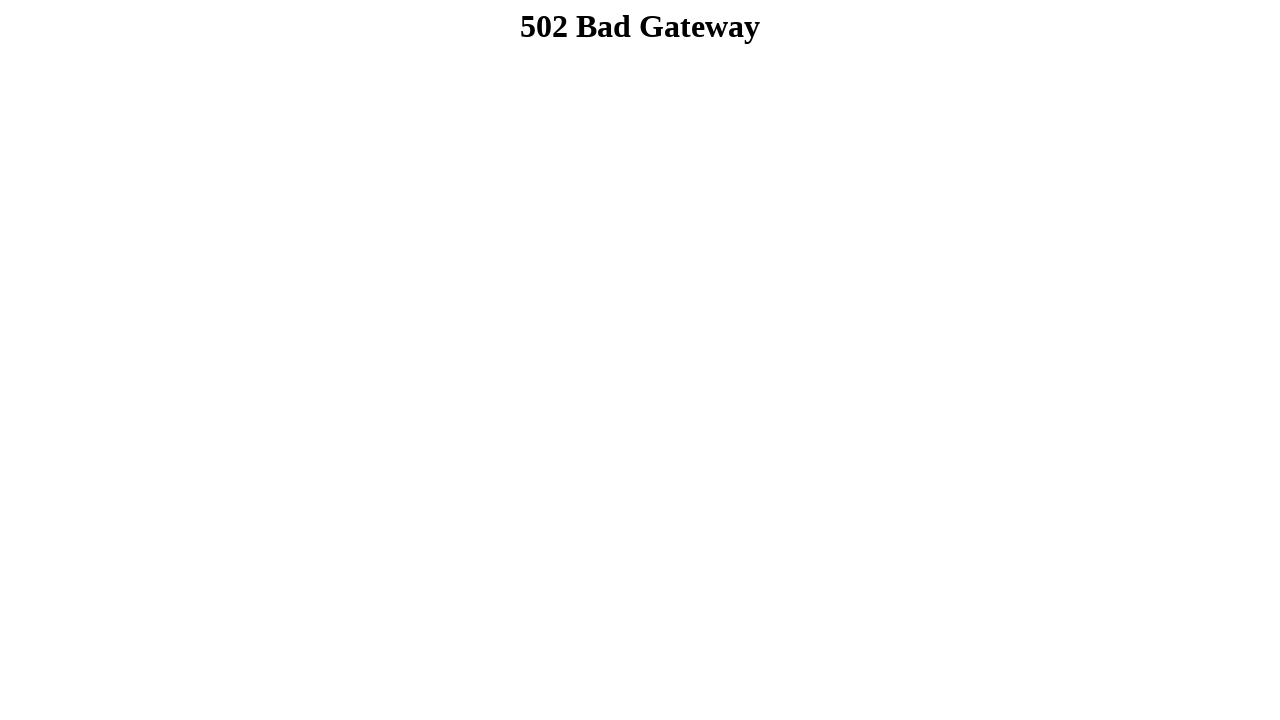

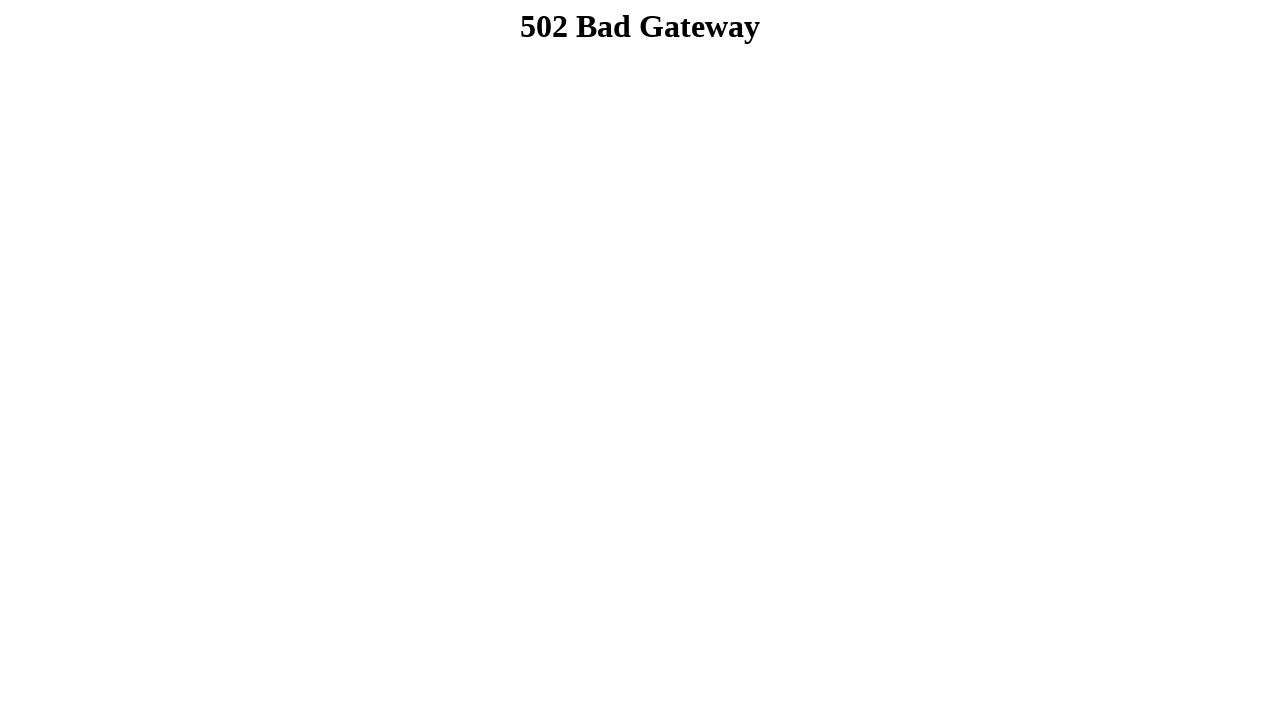